Navigates to the OrangeHRM demo application homepage and waits for the page to load

Starting URL: https://opensource-demo.orangehrmlive.com/

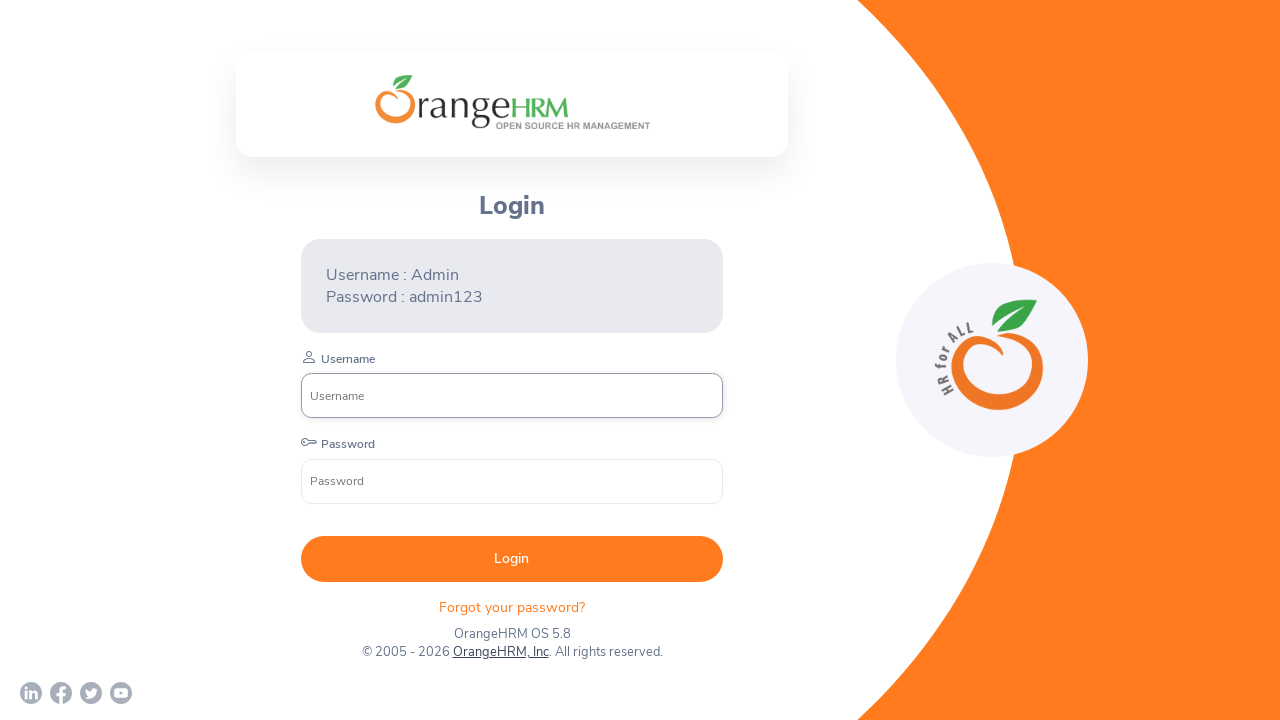

Waited for page to fully load with network idle state
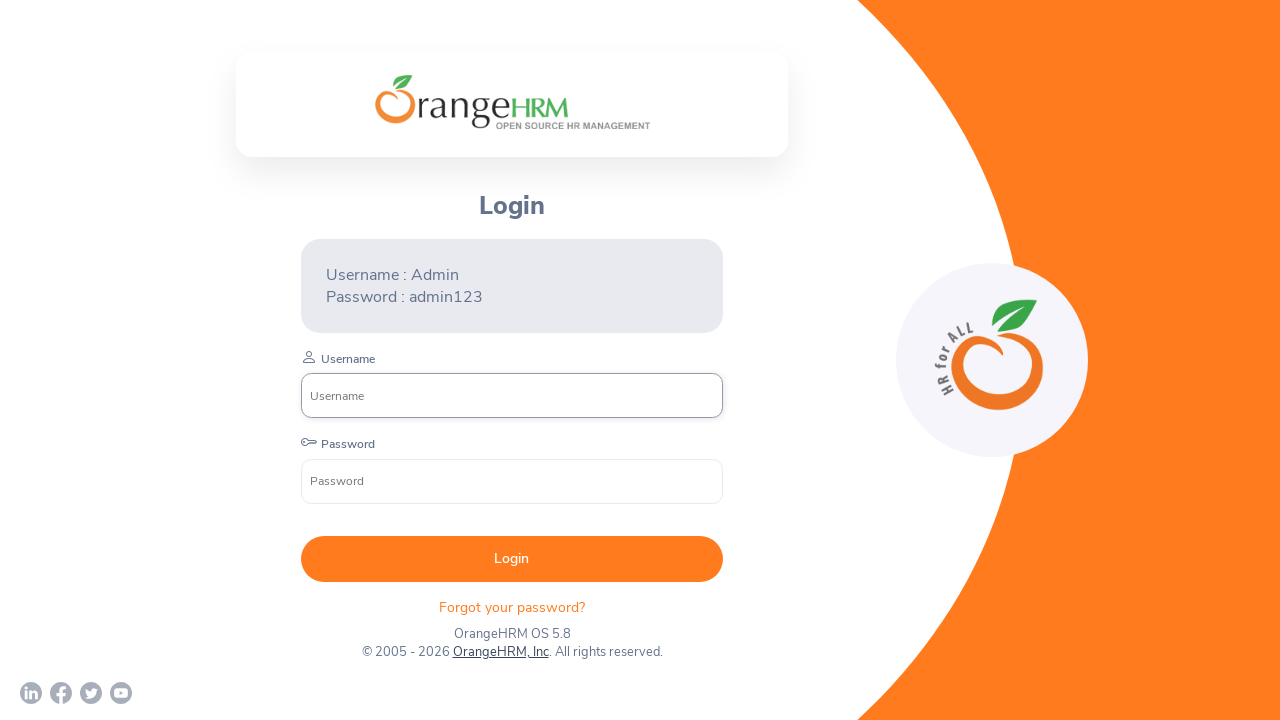

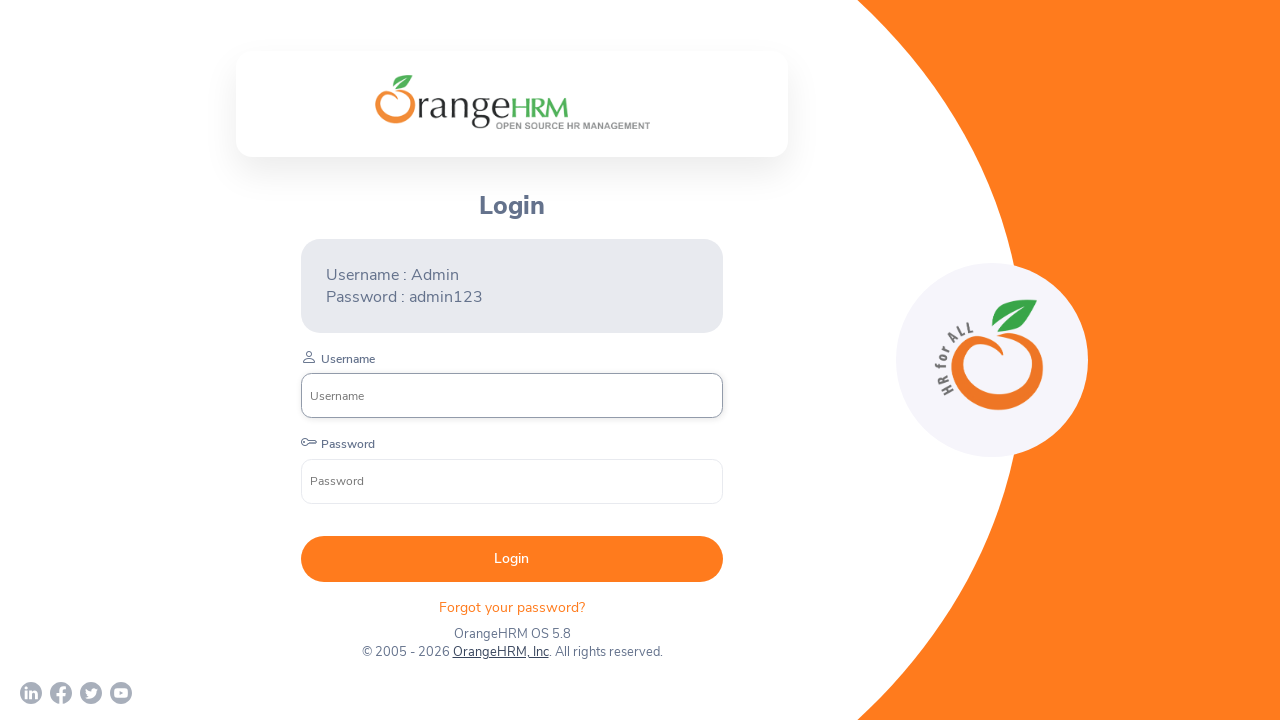